Tests the complete e-commerce flow on SauceDemo including login, adding item to cart, checkout process, logout, and failed login error validation

Starting URL: https://www.saucedemo.com/

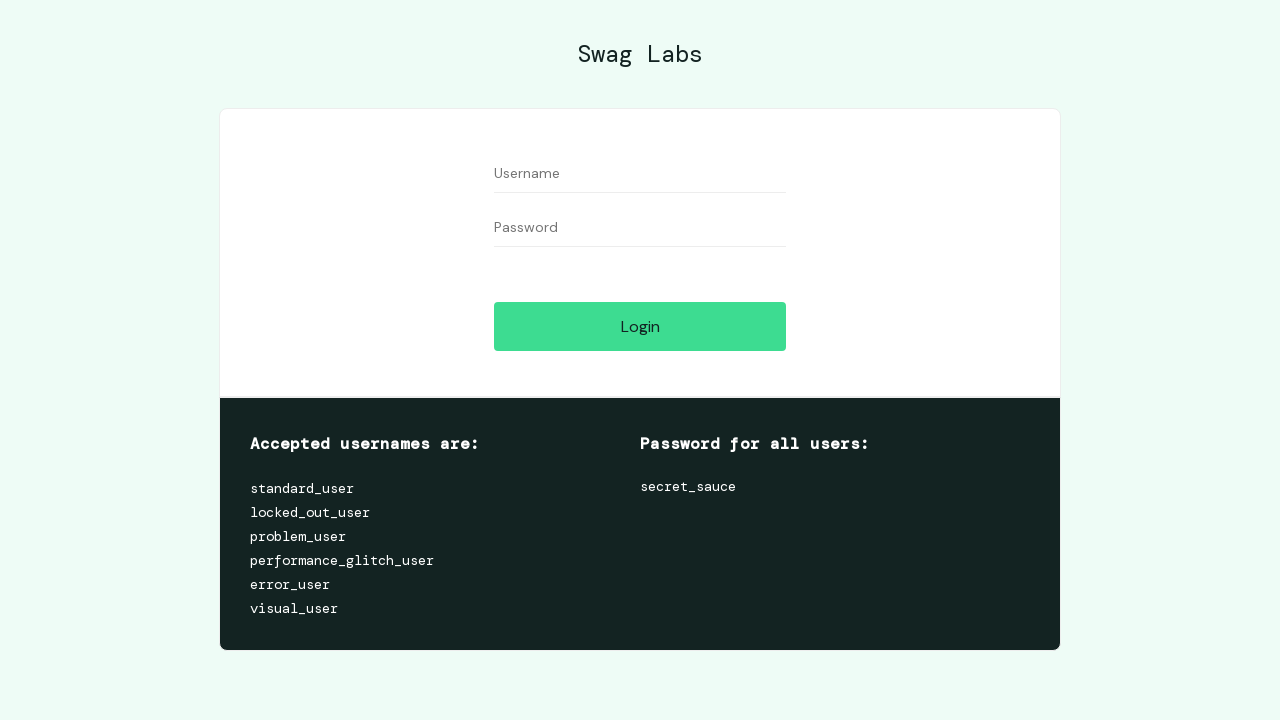

Filled username field with 'standard_user' on input#user-name
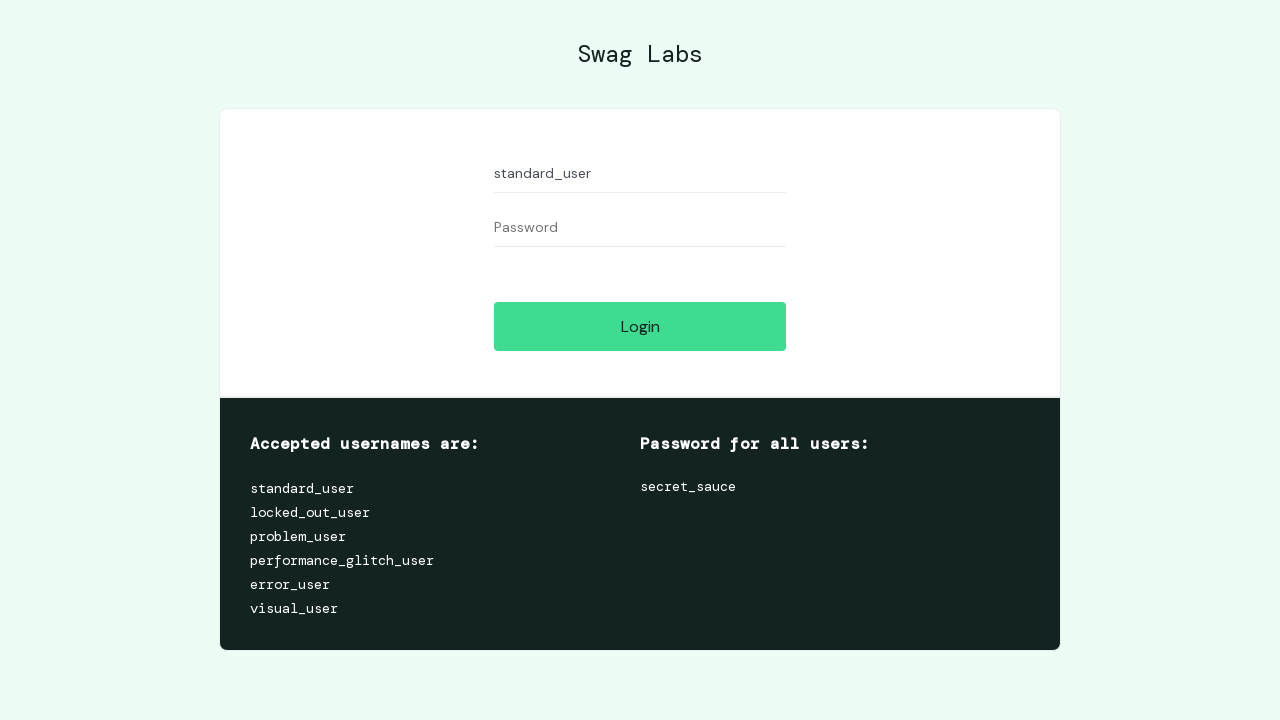

Filled password field with 'secret_sauce' on input#password
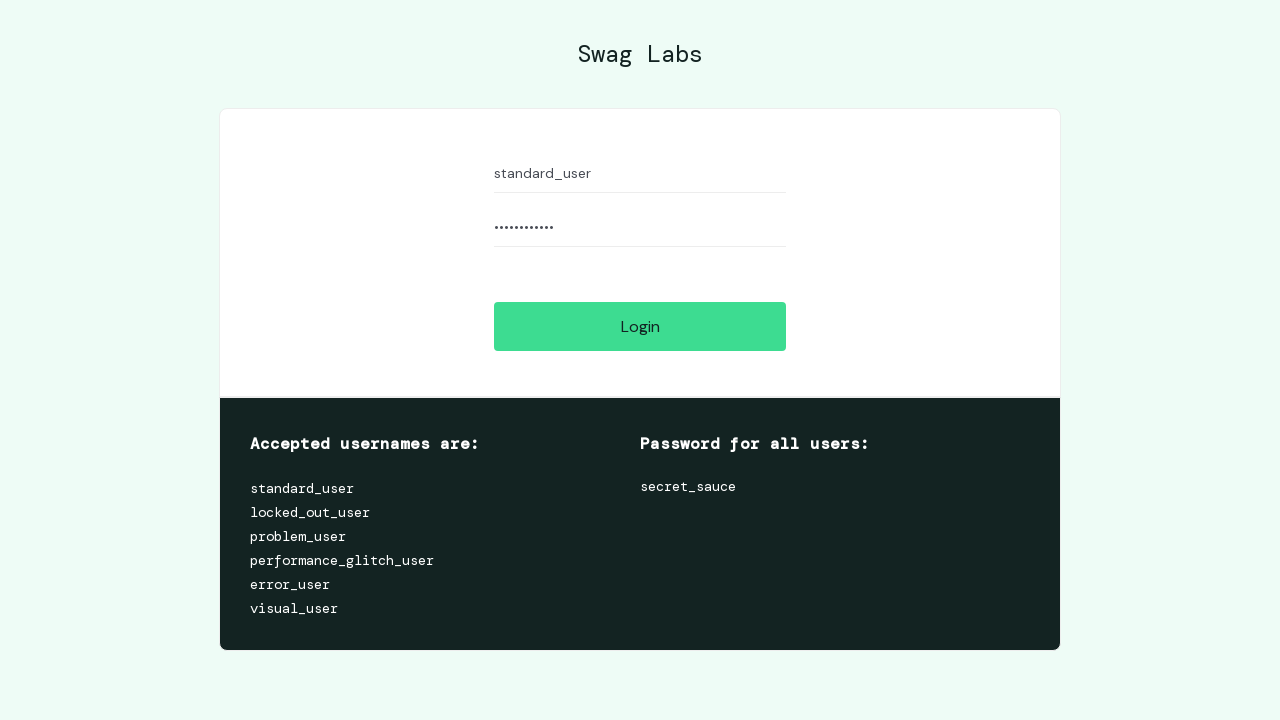

Clicked login button to authenticate at (640, 326) on input#login-button
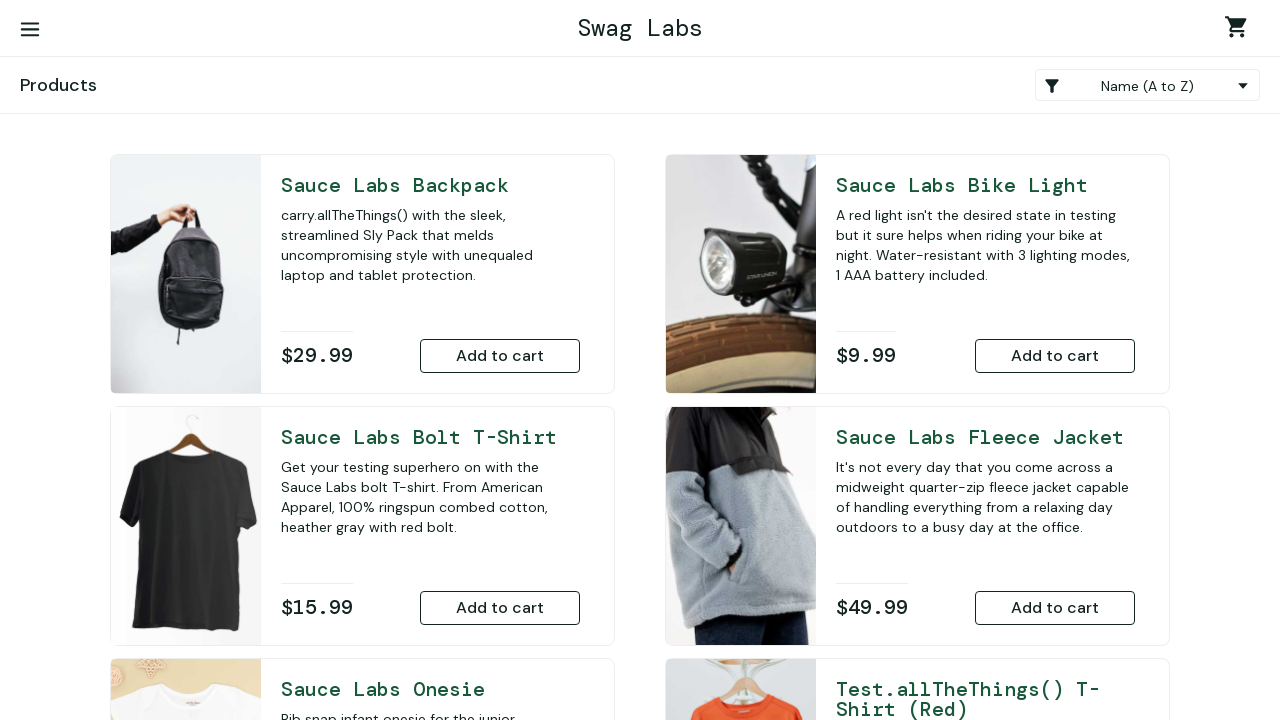

Added Sauce Labs Backpack to cart at (500, 356) on button#add-to-cart-sauce-labs-backpack
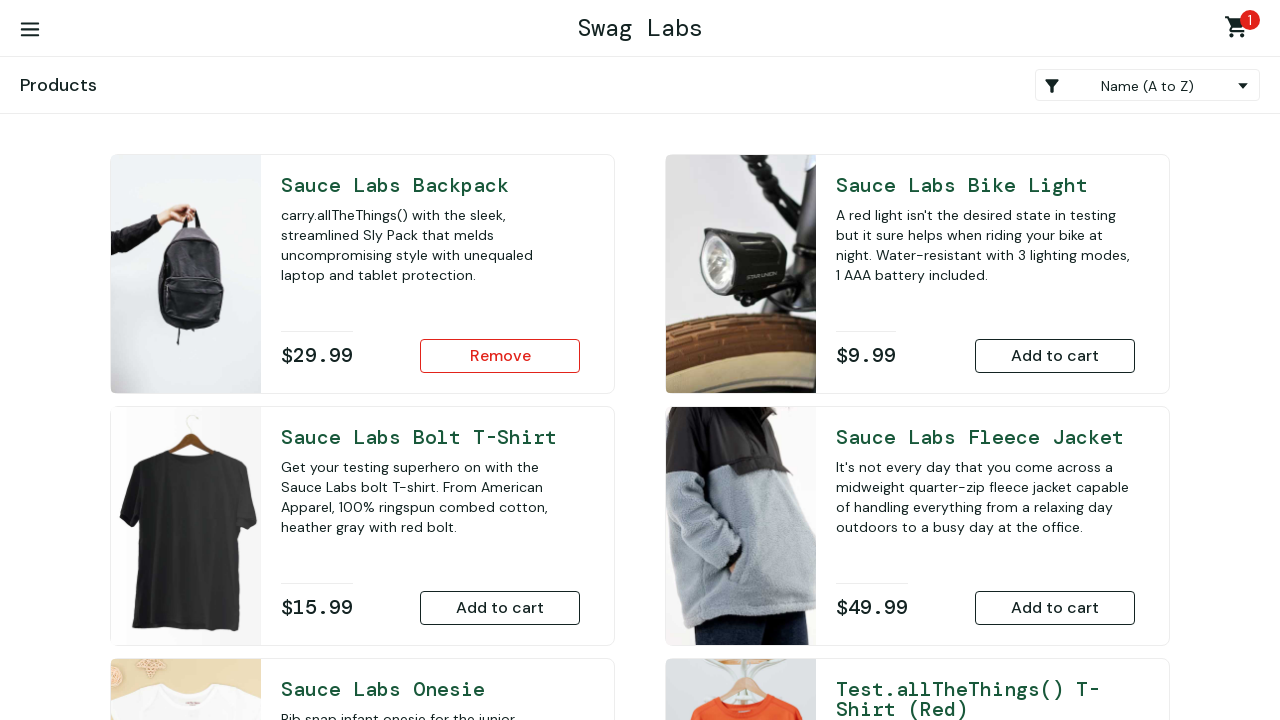

Navigated to shopping cart at (1240, 30) on div#header_container a.shopping_cart_link
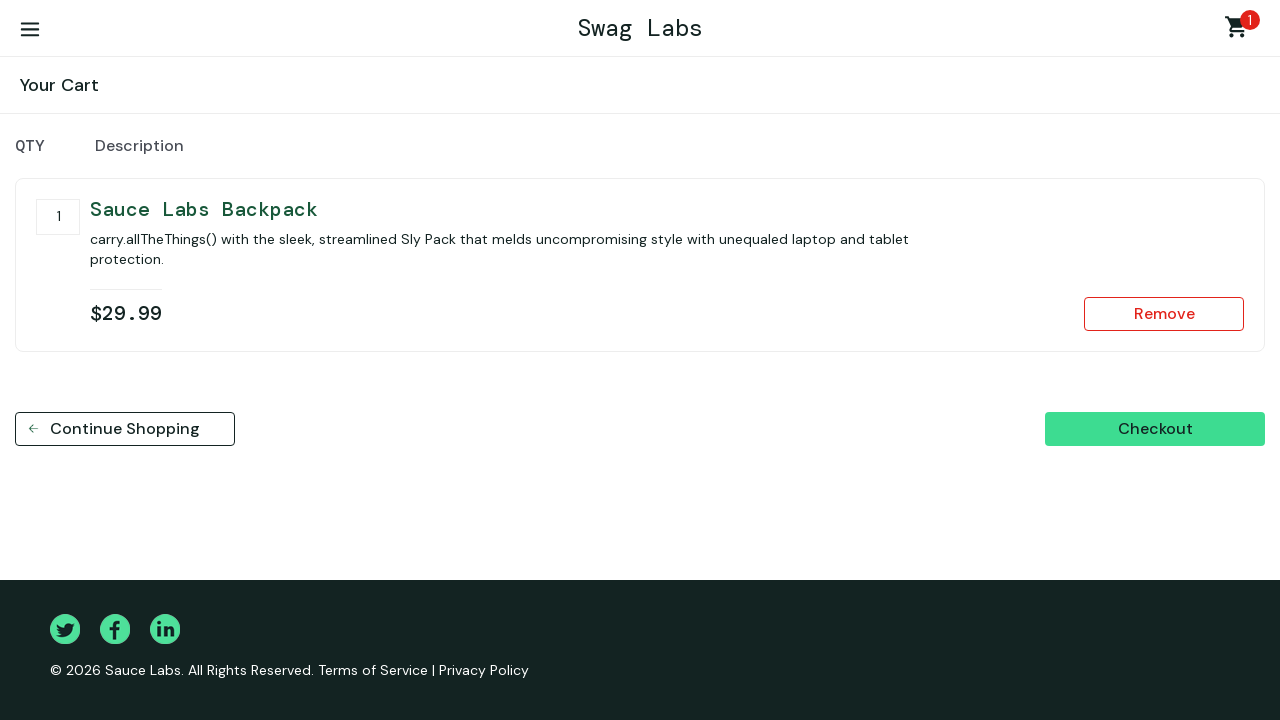

Clicked checkout button at (1155, 429) on button#checkout
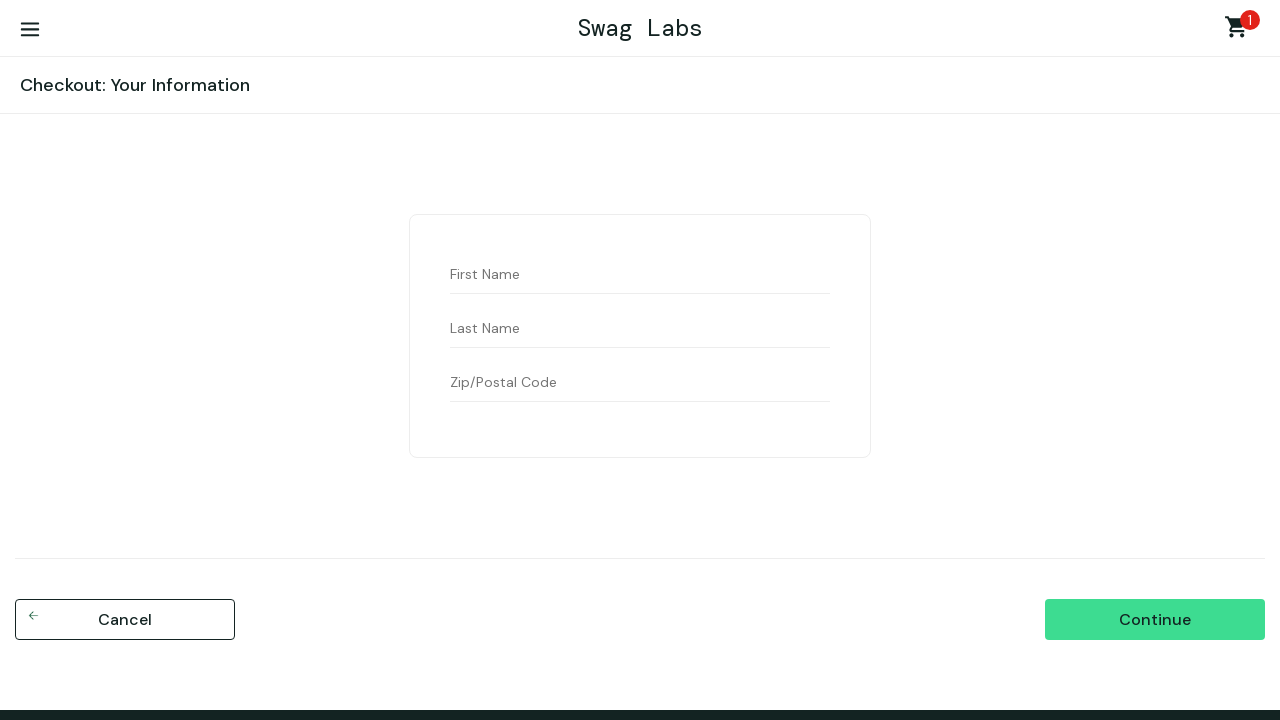

Filled first name 'Saurabh' in checkout form on input#first-name
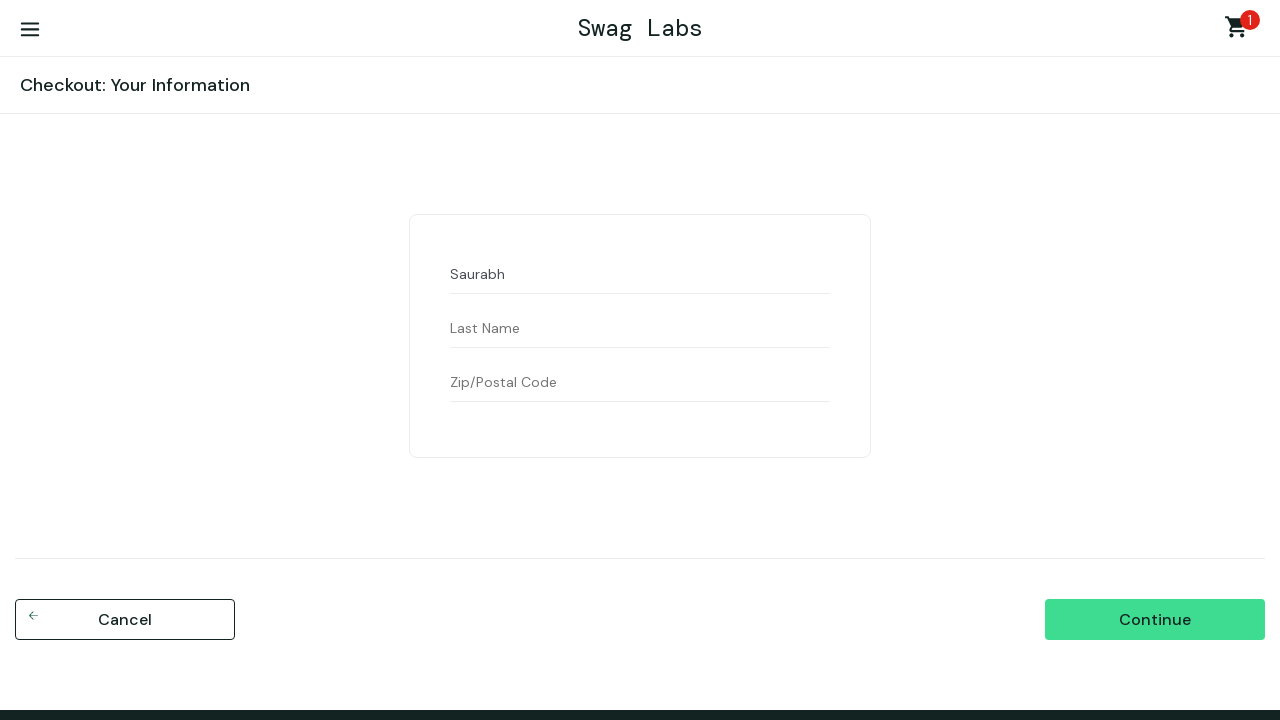

Filled last name 'Sonawane' in checkout form on input#last-name
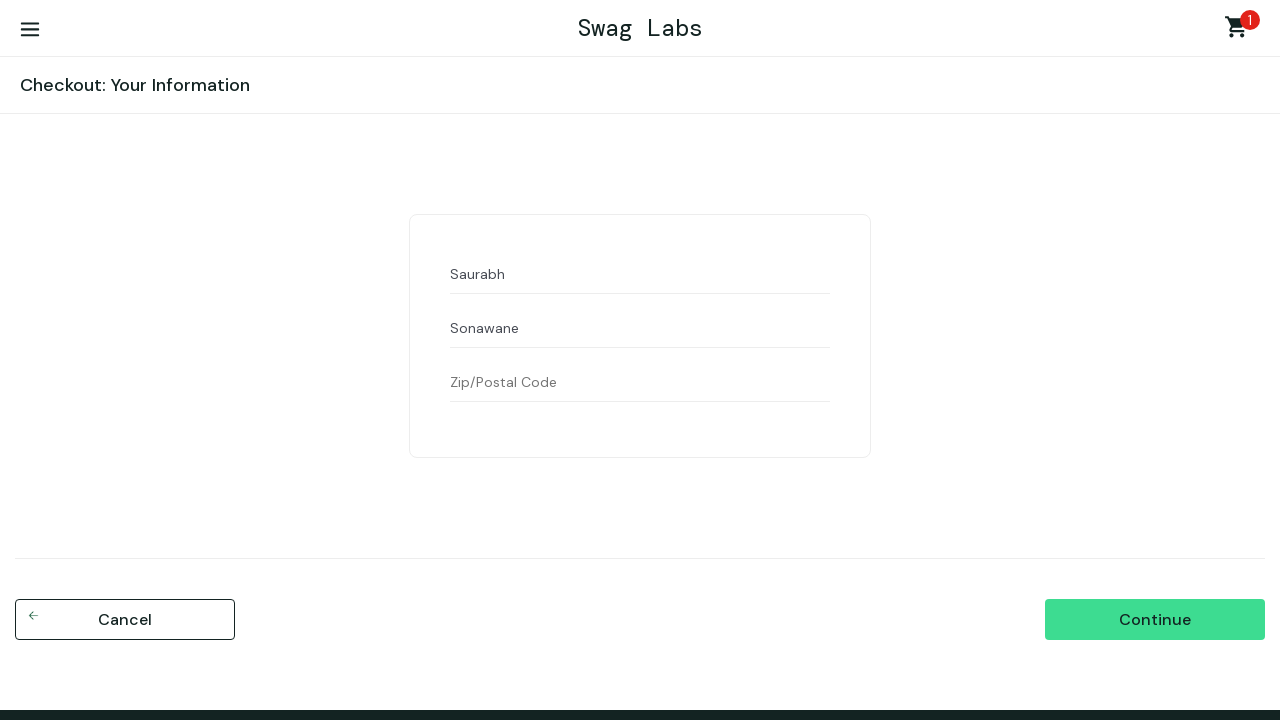

Filled postal code '424001' in checkout form on input#postal-code
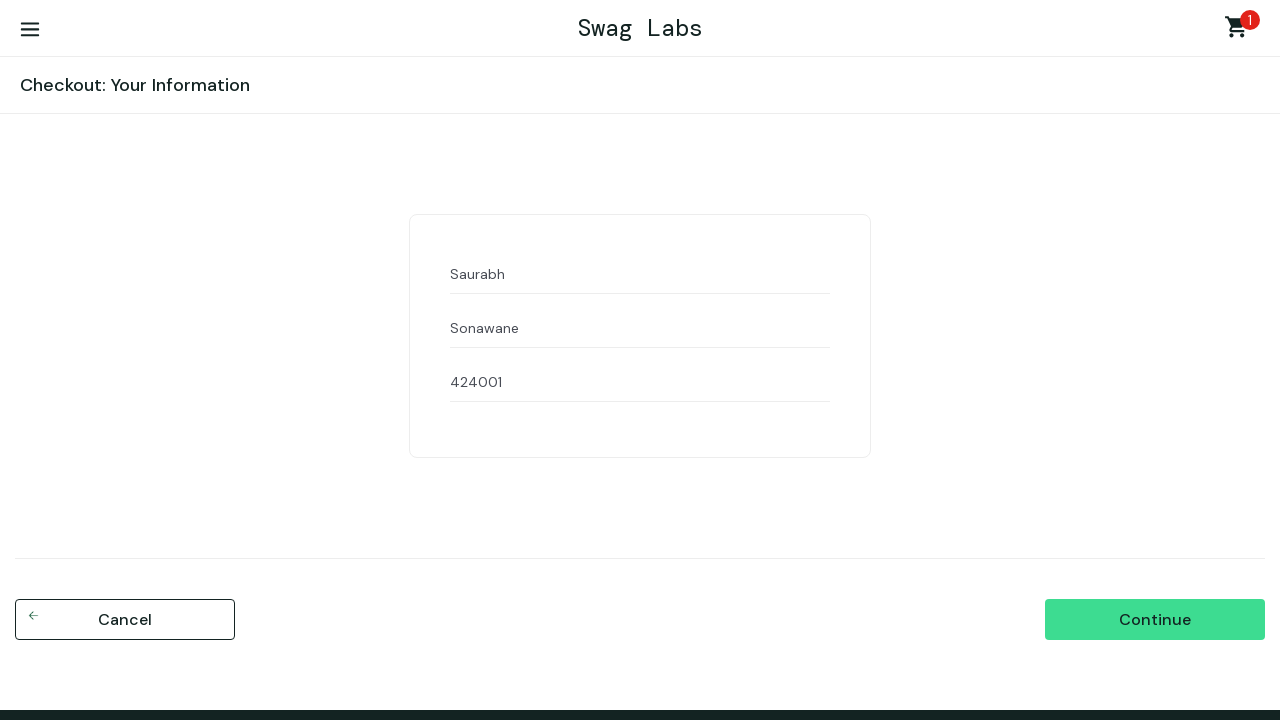

Clicked continue button to proceed to order summary at (1155, 620) on input#continue
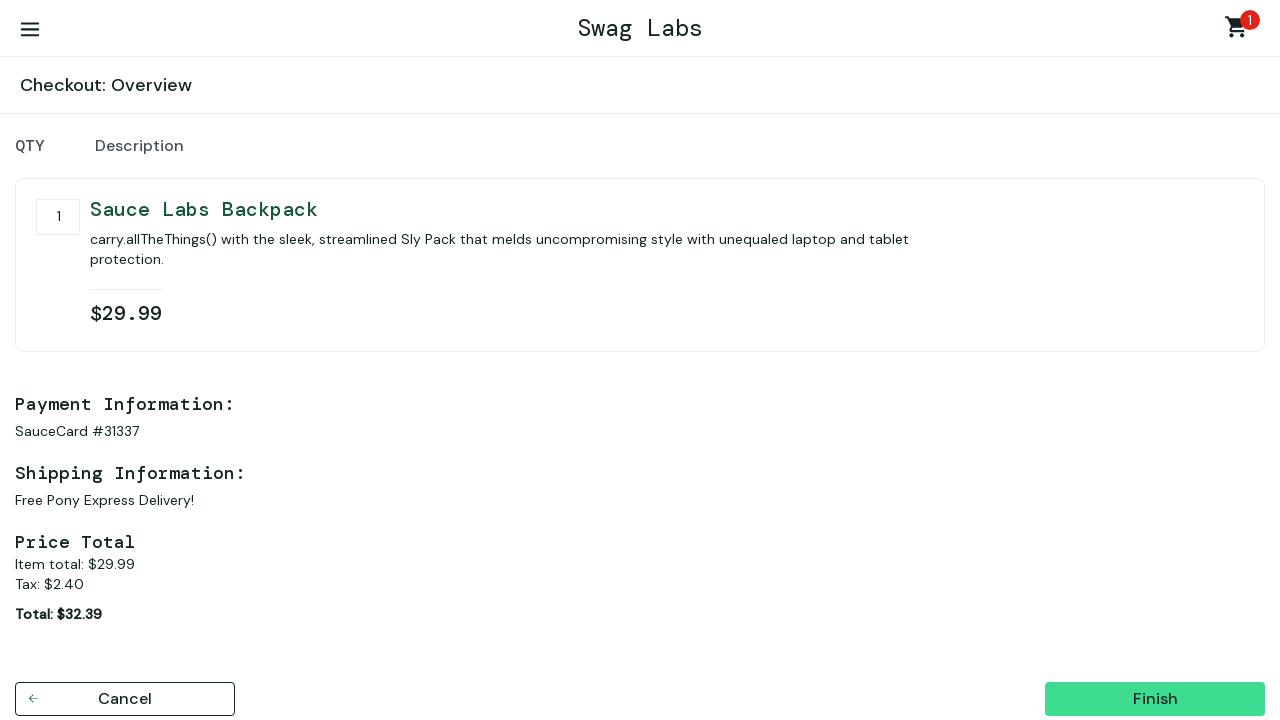

Clicked finish button to complete purchase at (1155, 699) on button#finish
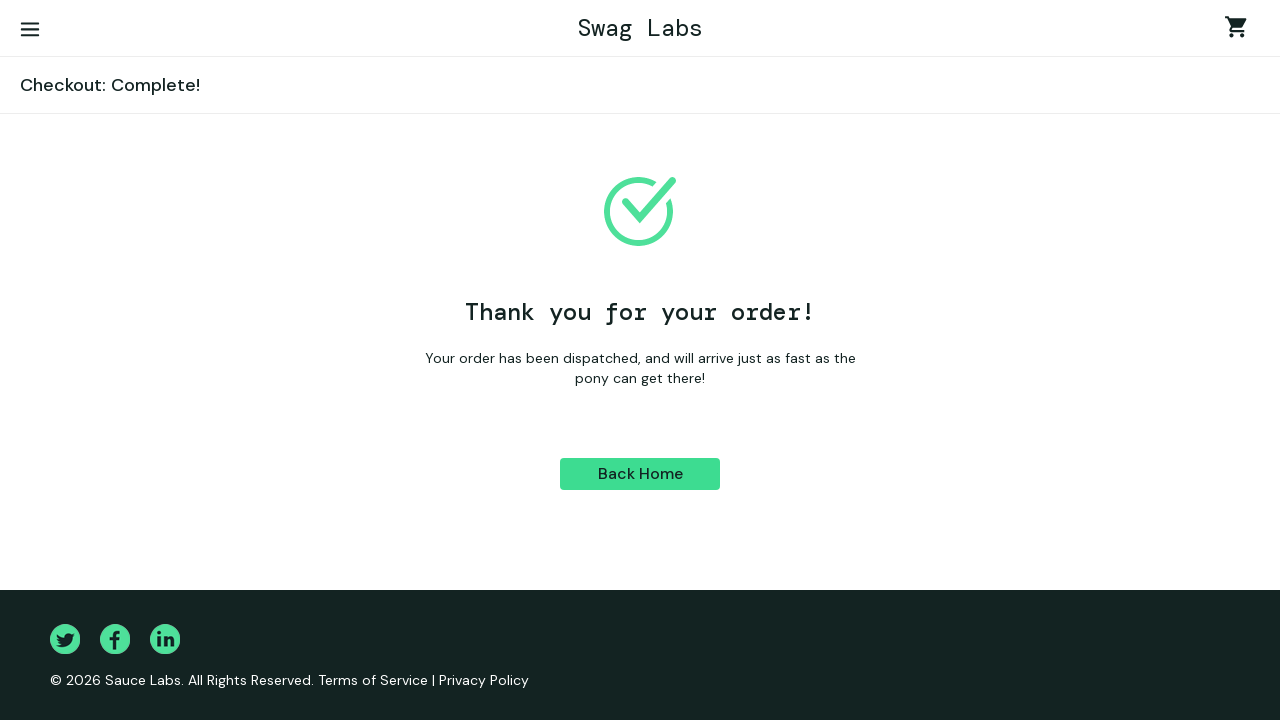

Order confirmation page loaded successfully
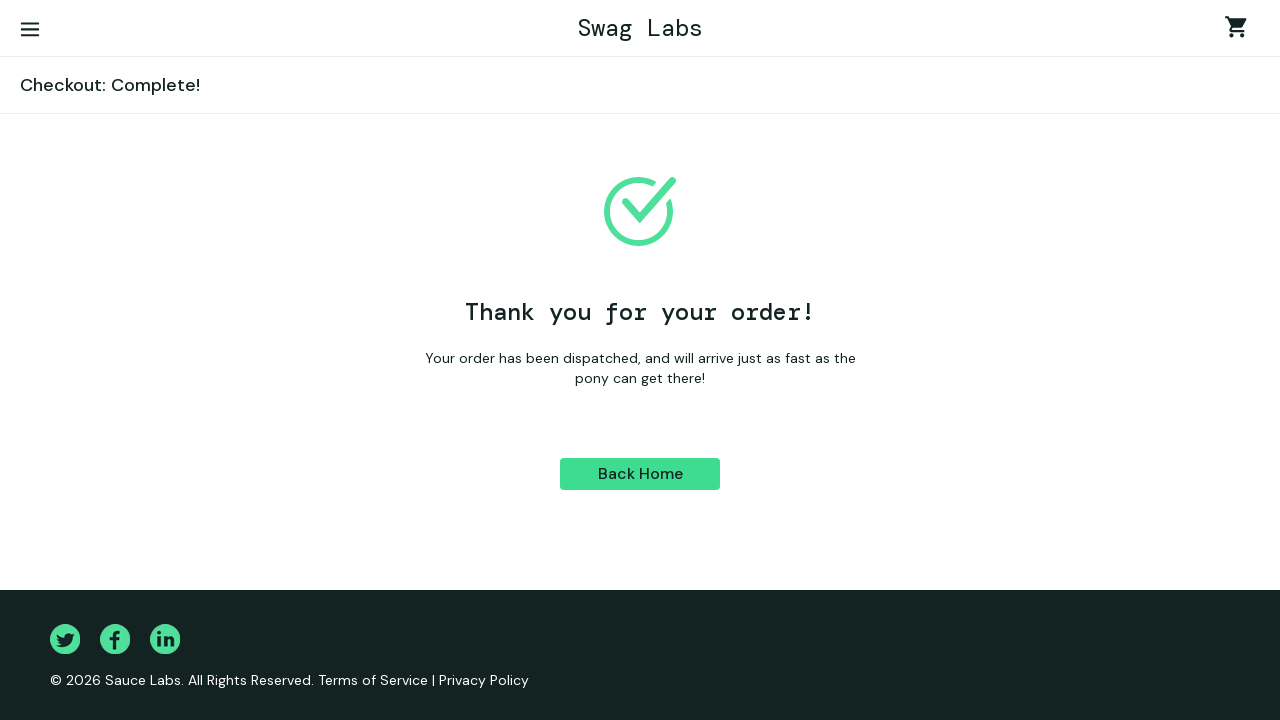

Opened burger menu at (30, 30) on button#react-burger-menu-btn
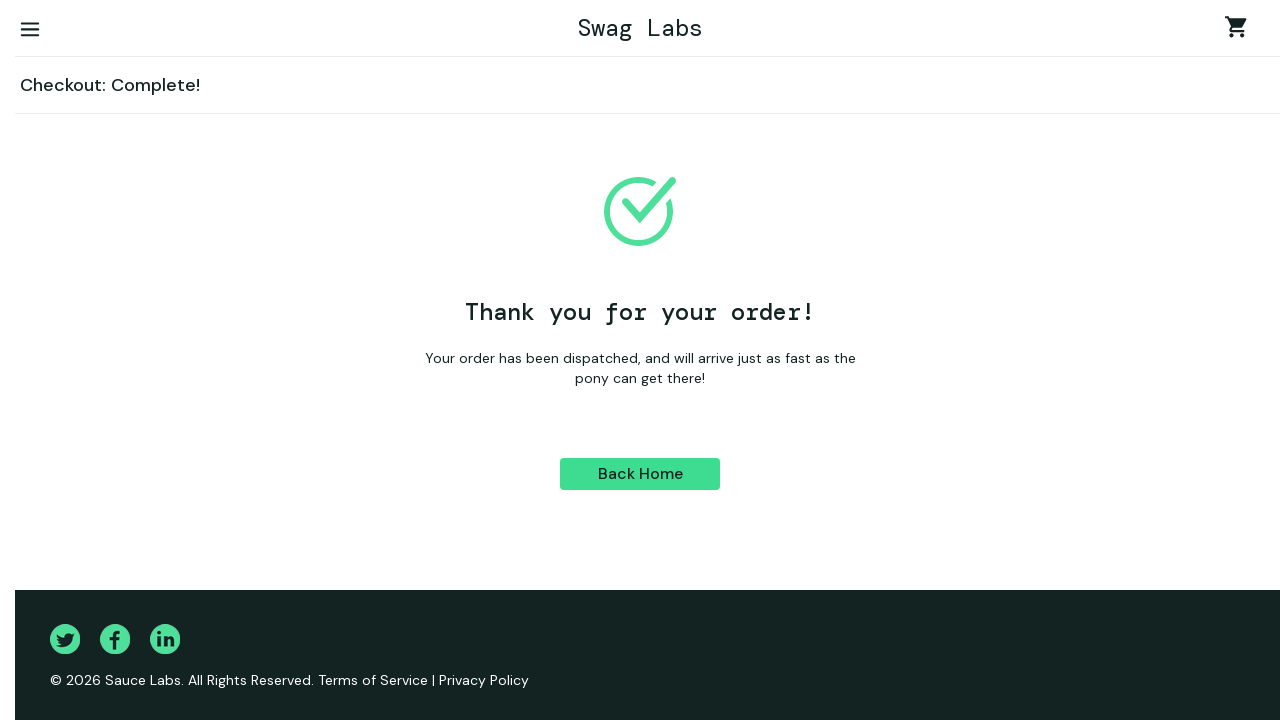

Clicked logout link at (150, 156) on a#logout_sidebar_link
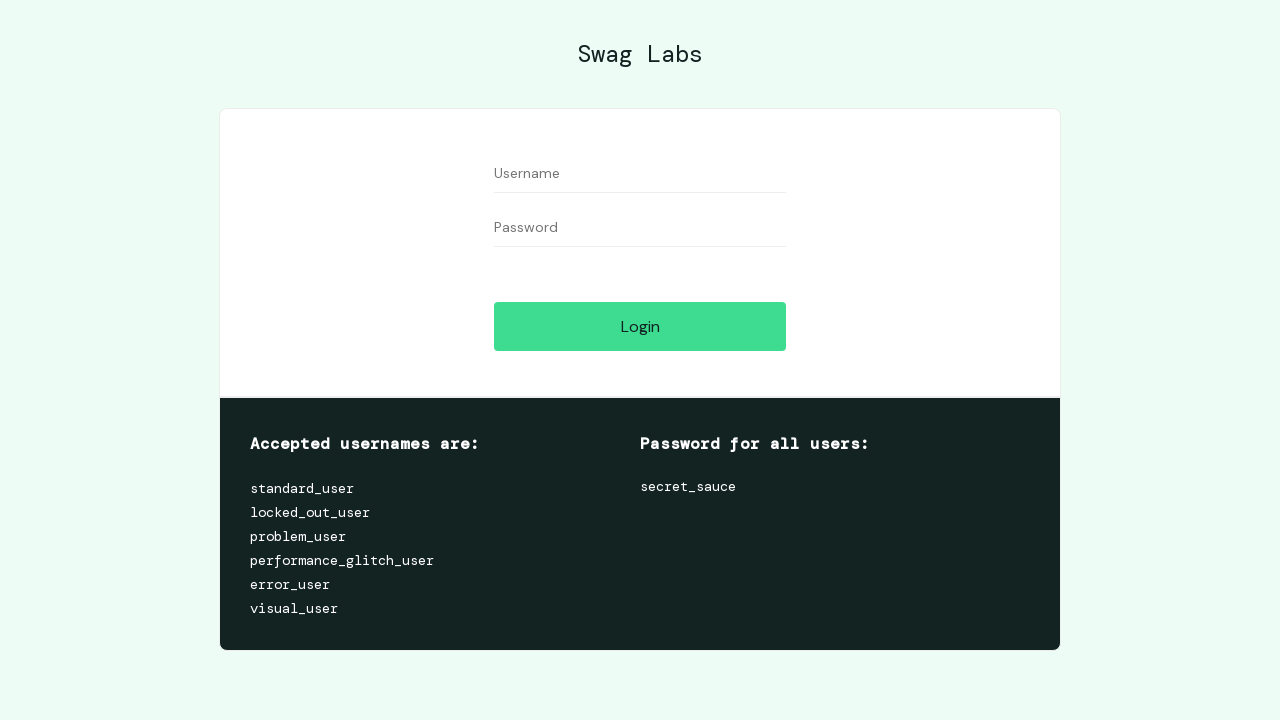

Filled username field with invalid username 'standard_use' on input#user-name
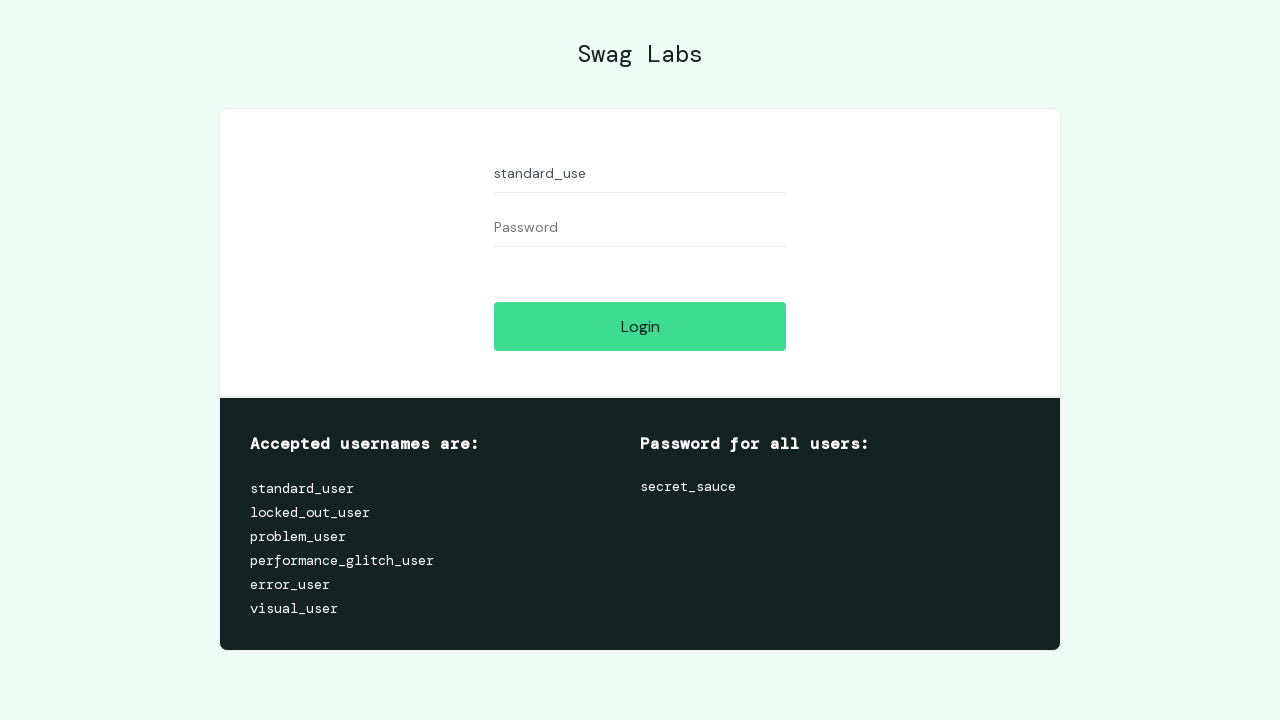

Filled password field with invalid password 'secret_sauc' on input#password
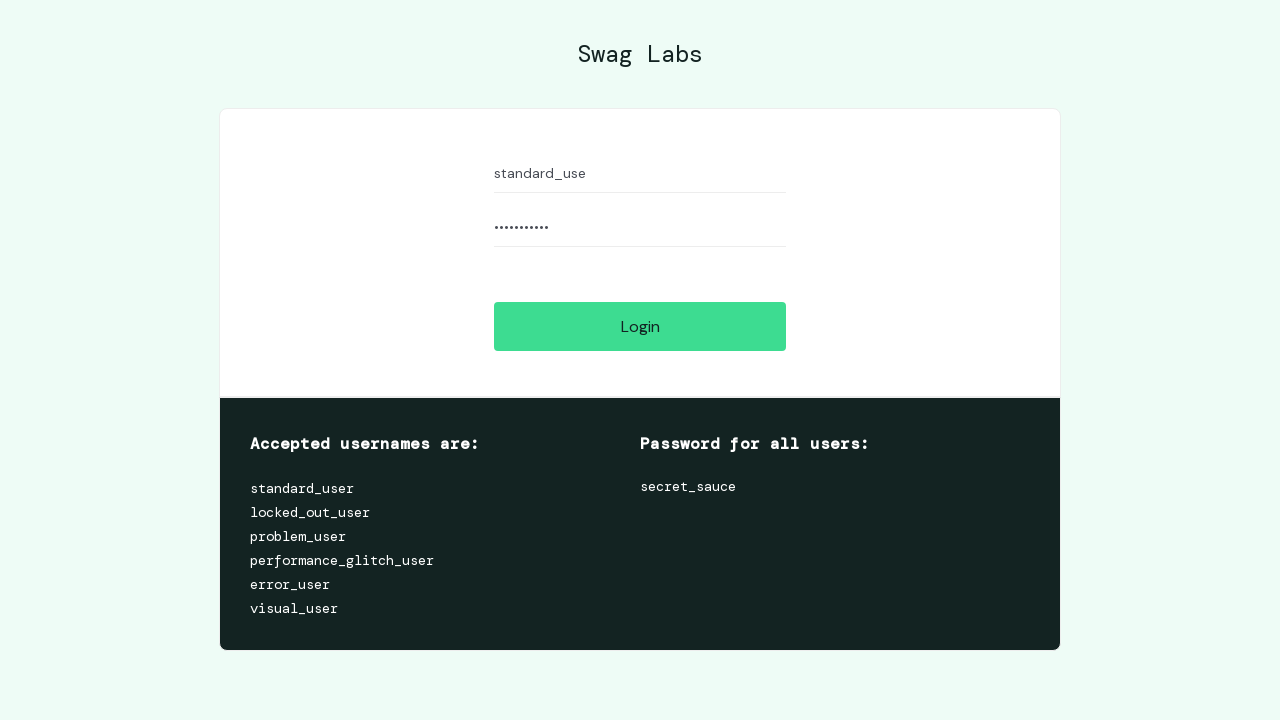

Clicked login button with invalid credentials at (640, 326) on input#login-button
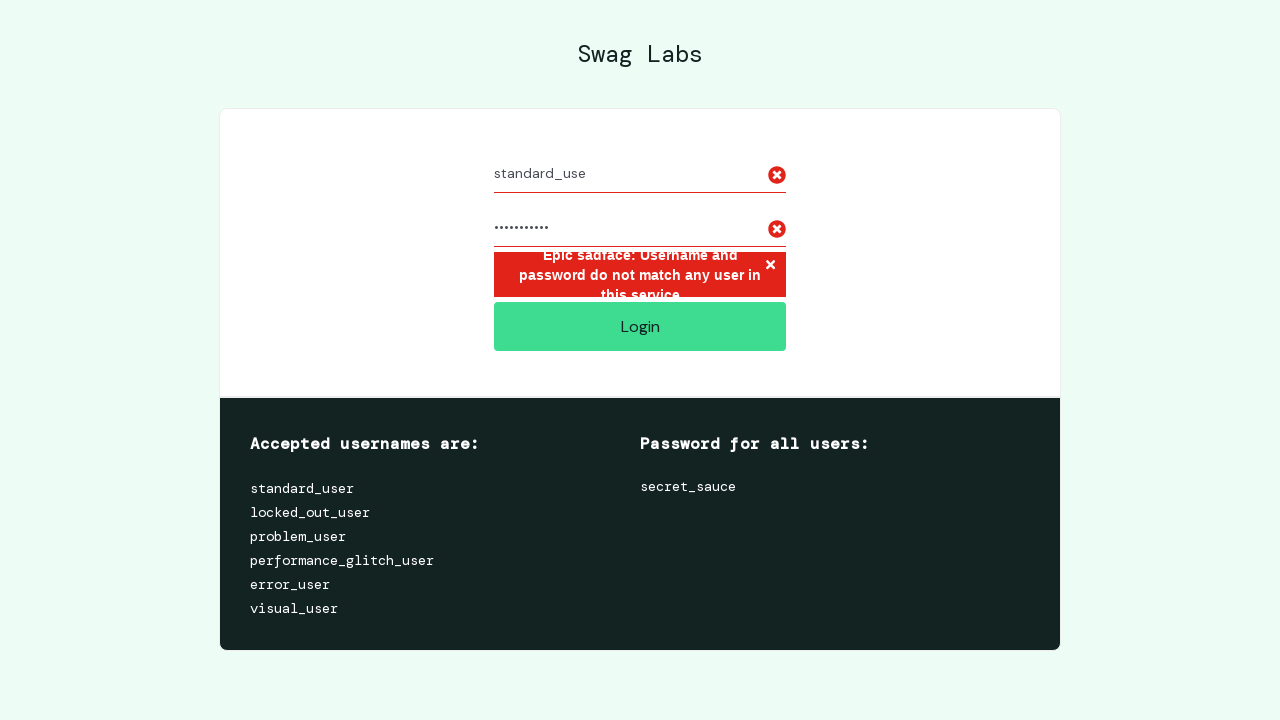

Error message element appeared on login failure
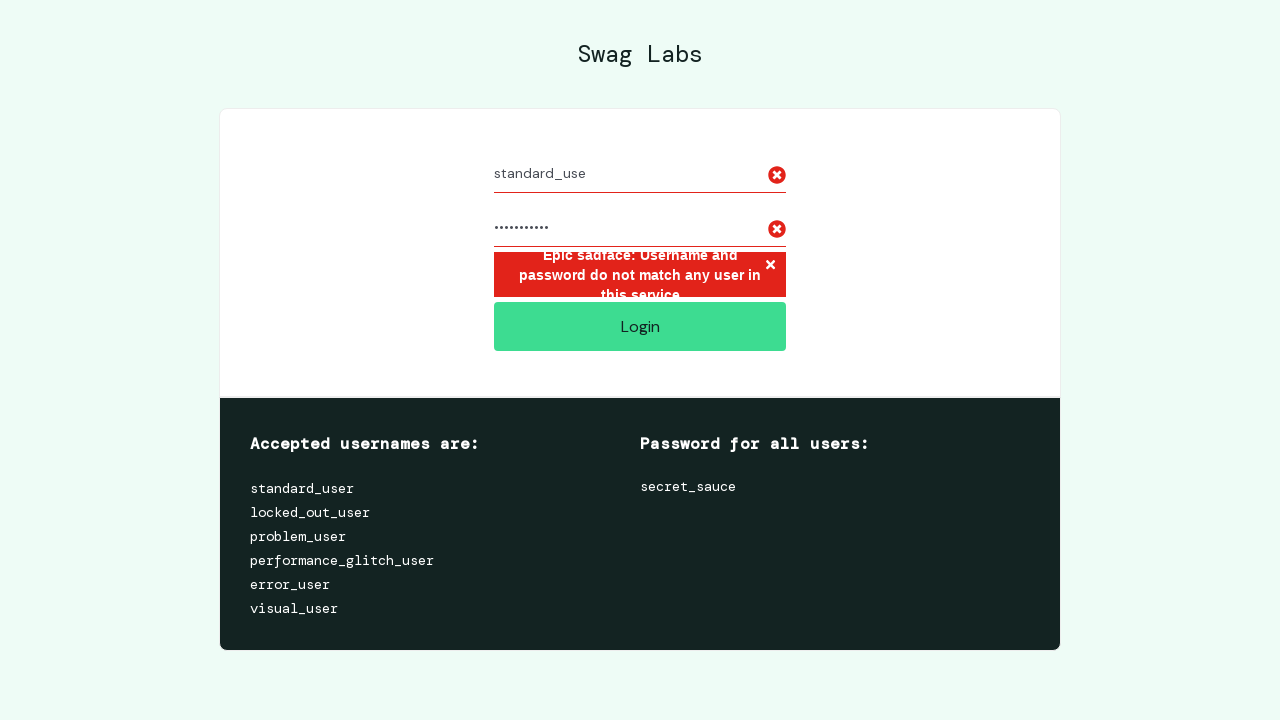

Printed error message: Epic sadface: Username and password do not match any user in this service
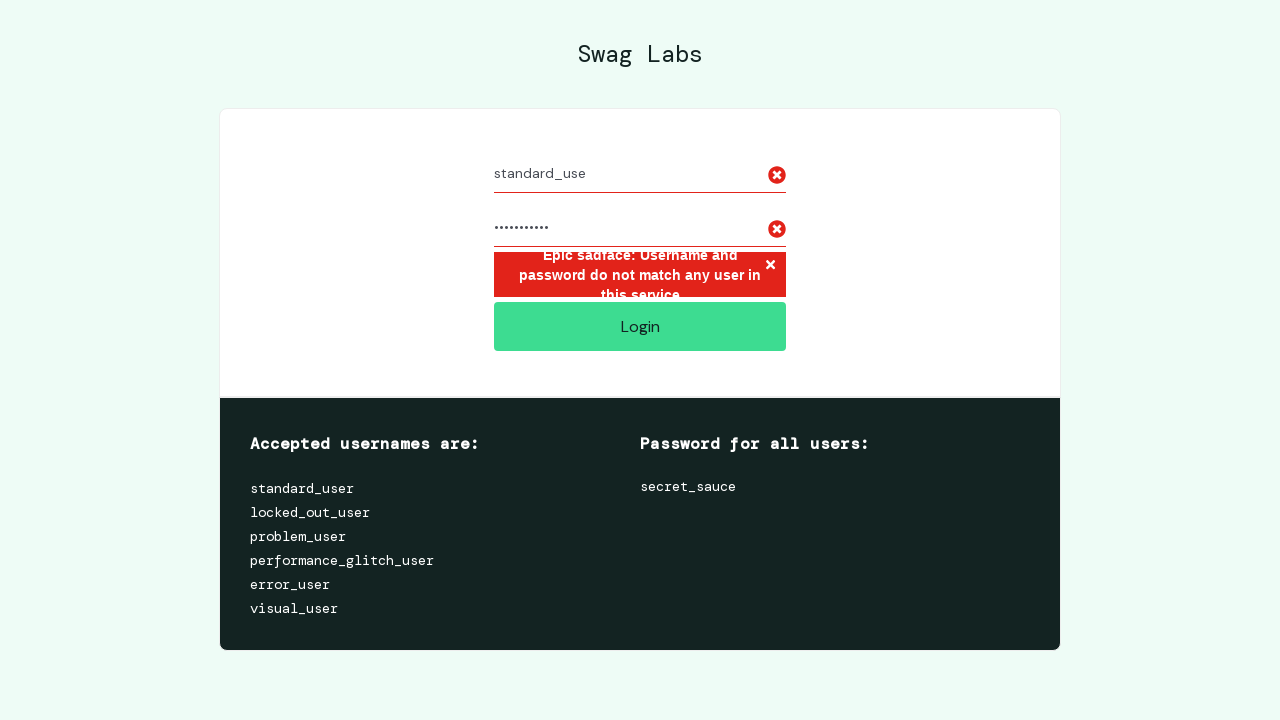

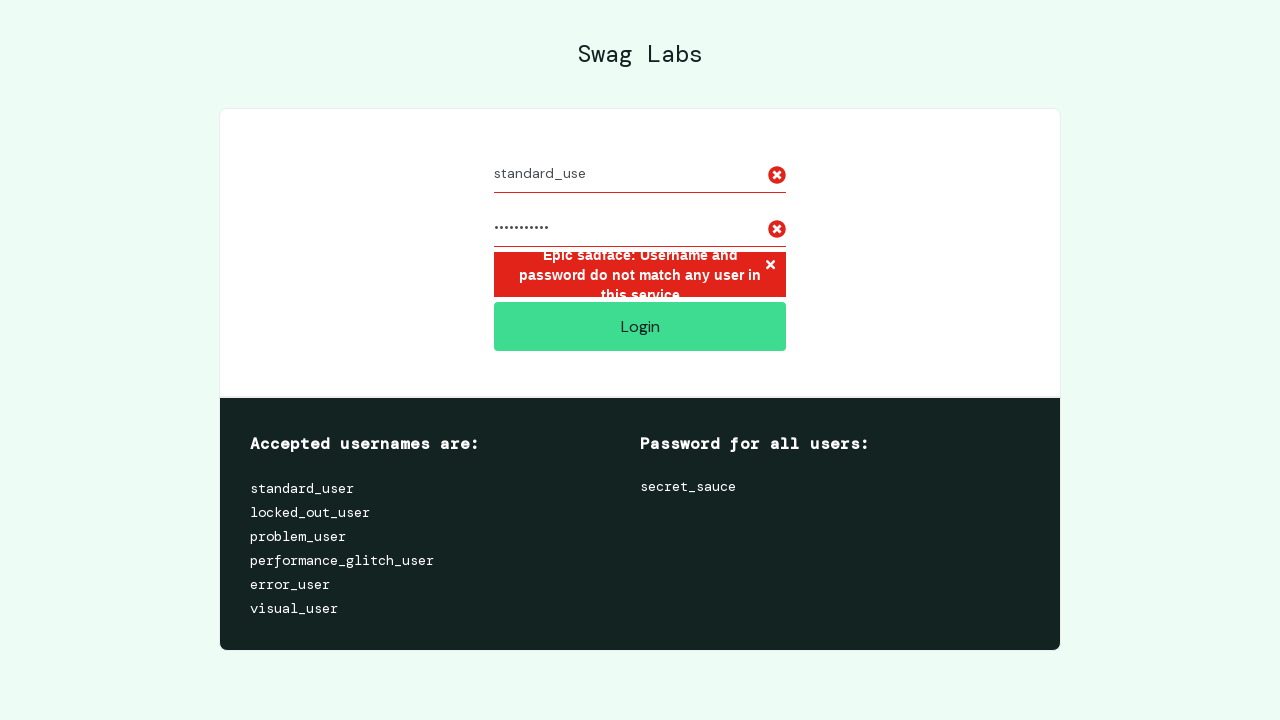